Interacts with TensorFlow Playground by clicking the play button to run a neural network training simulation, then waits for the training to complete or stabilize based on loss values.

Starting URL: https://playground.tensorflow.org/#activation=linear&batchSize=10&dataset=gauss&regDataset=reg-plane&learningRate=0.01&regularizationRate=0&noise=0&networkShape=5,2,2&seed=0.76341&showTestData=false&discretize=false&percTrainData=90&x=false&y=true&xTimesY=true&xSquared=false&ySquared=false&cosX=false&sinX=true&cosY=false&sinY=true&collectStats=false&problem=classification&initZero=false&hideText=false

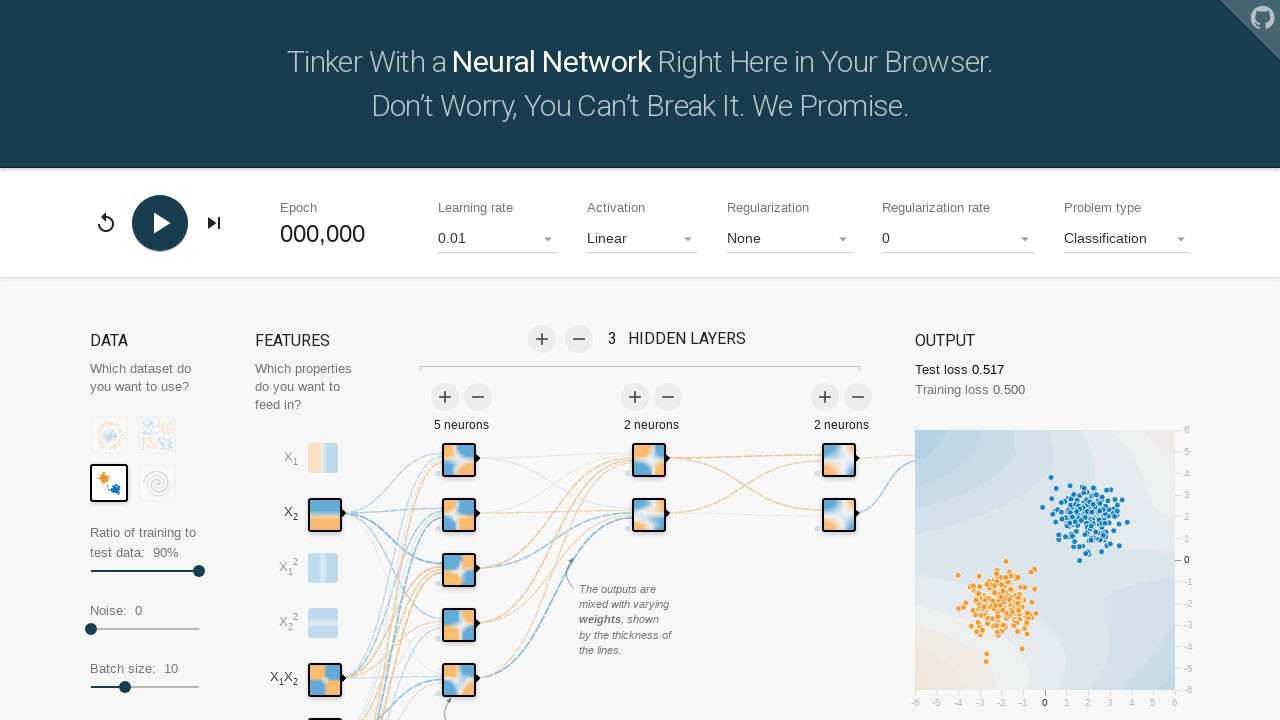

Clicked play button to start neural network training simulation at (160, 222) on #play-pause-button
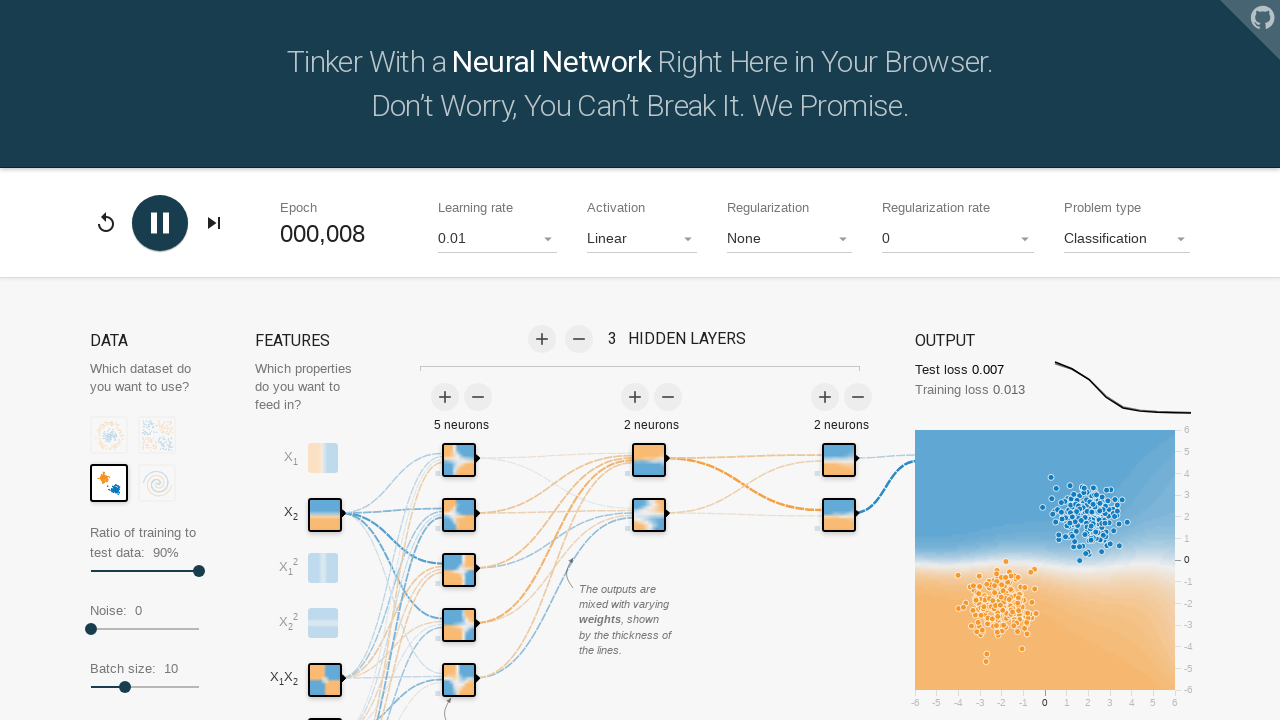

Training loss display appeared
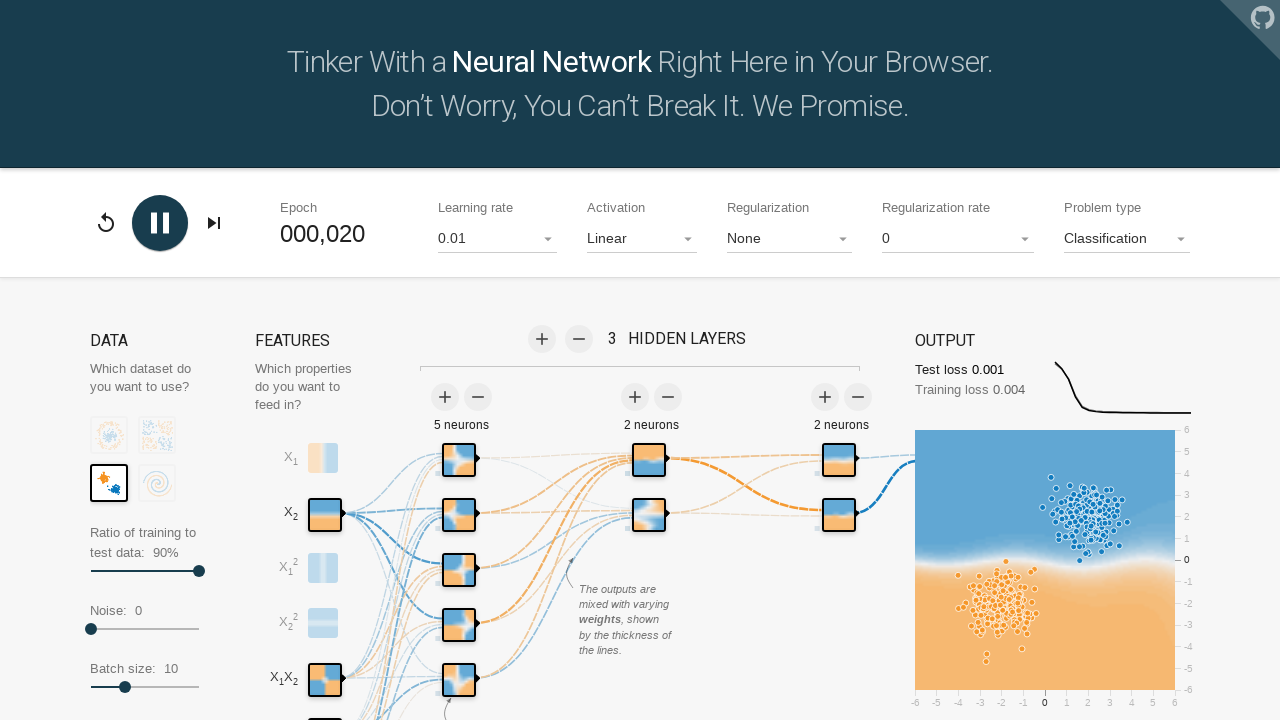

Waited 5 seconds for training to progress
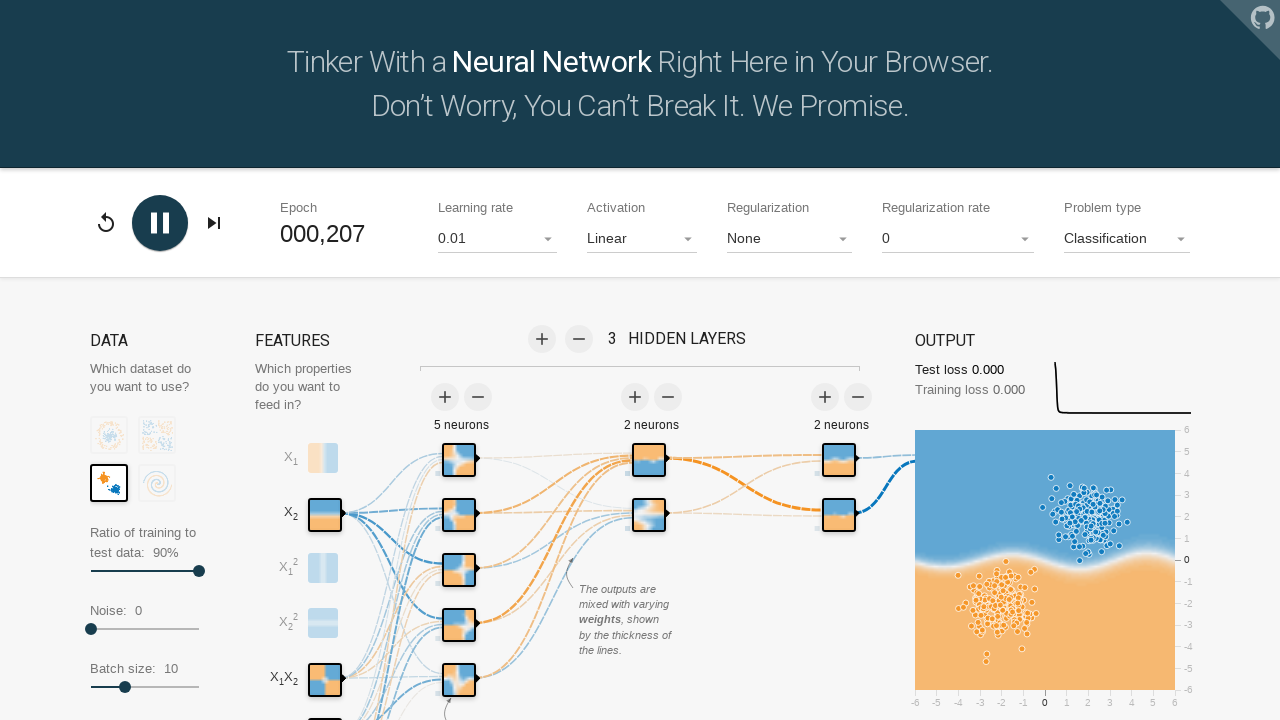

Test loss display appeared, training simulation completed
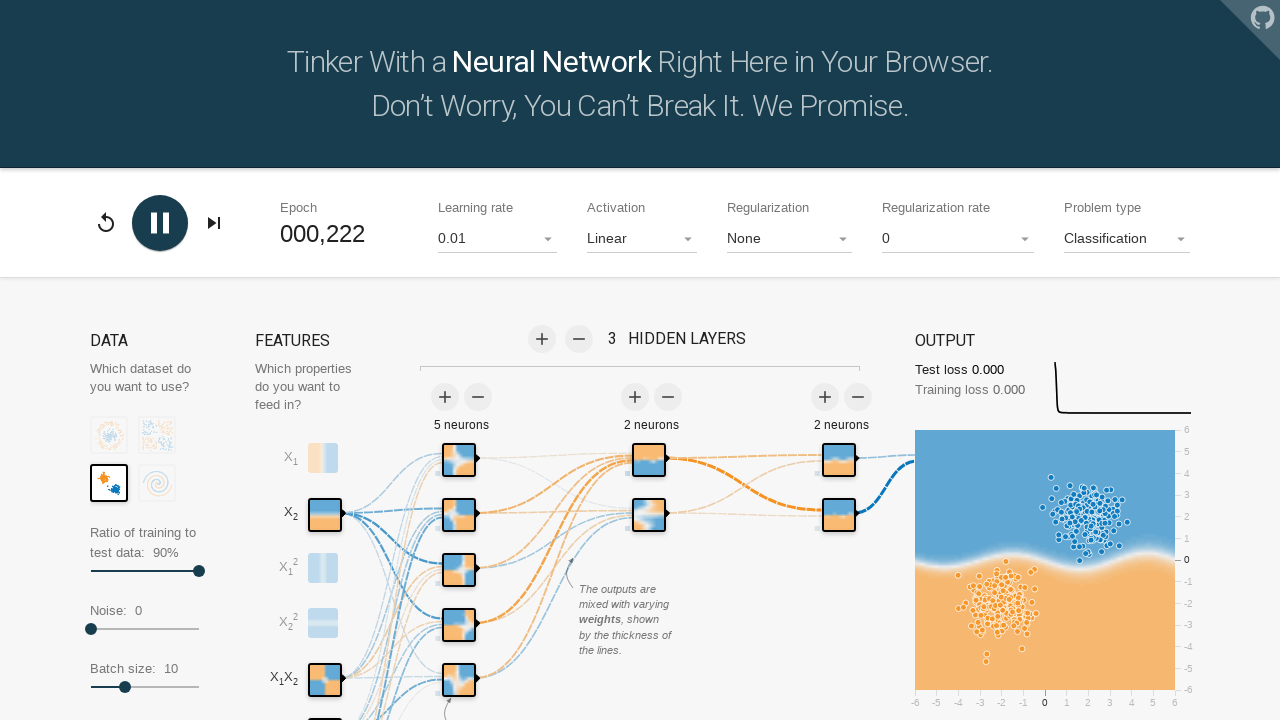

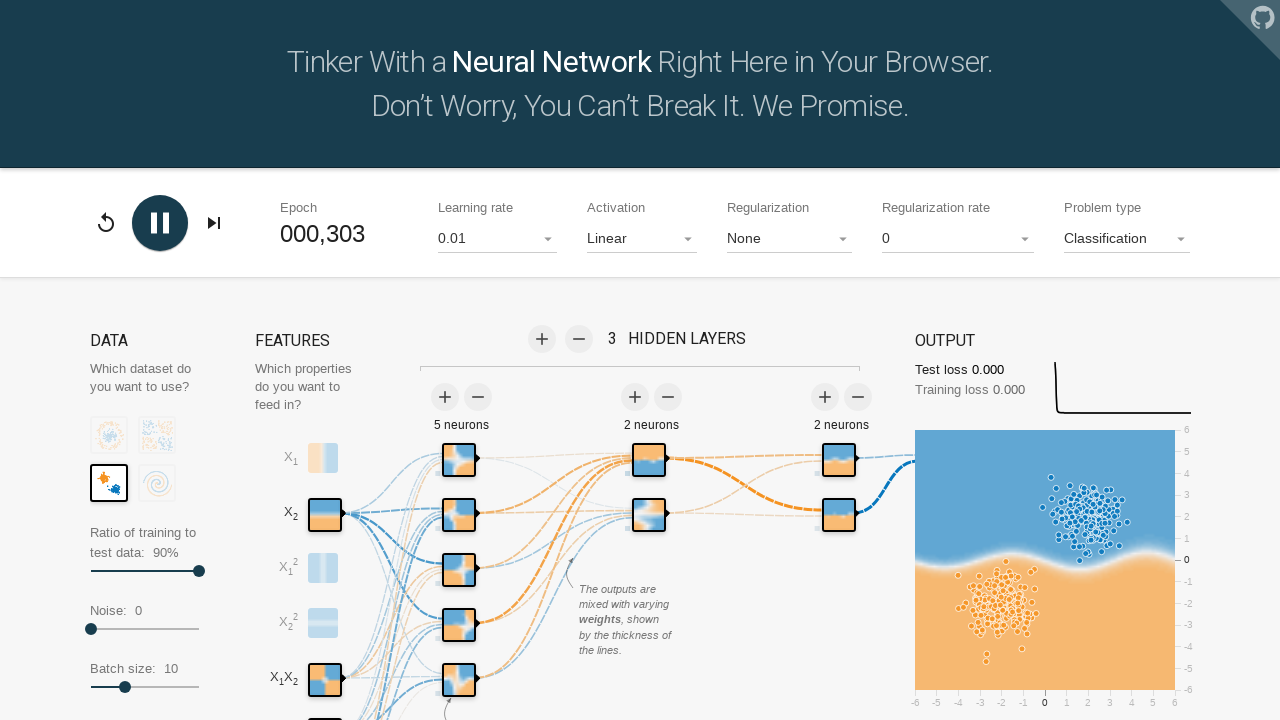